Tests form validation by entering a number that is too big (101) and verifying the error message displayed

Starting URL: https://kristinek.github.io/site/tasks/enter_a_number

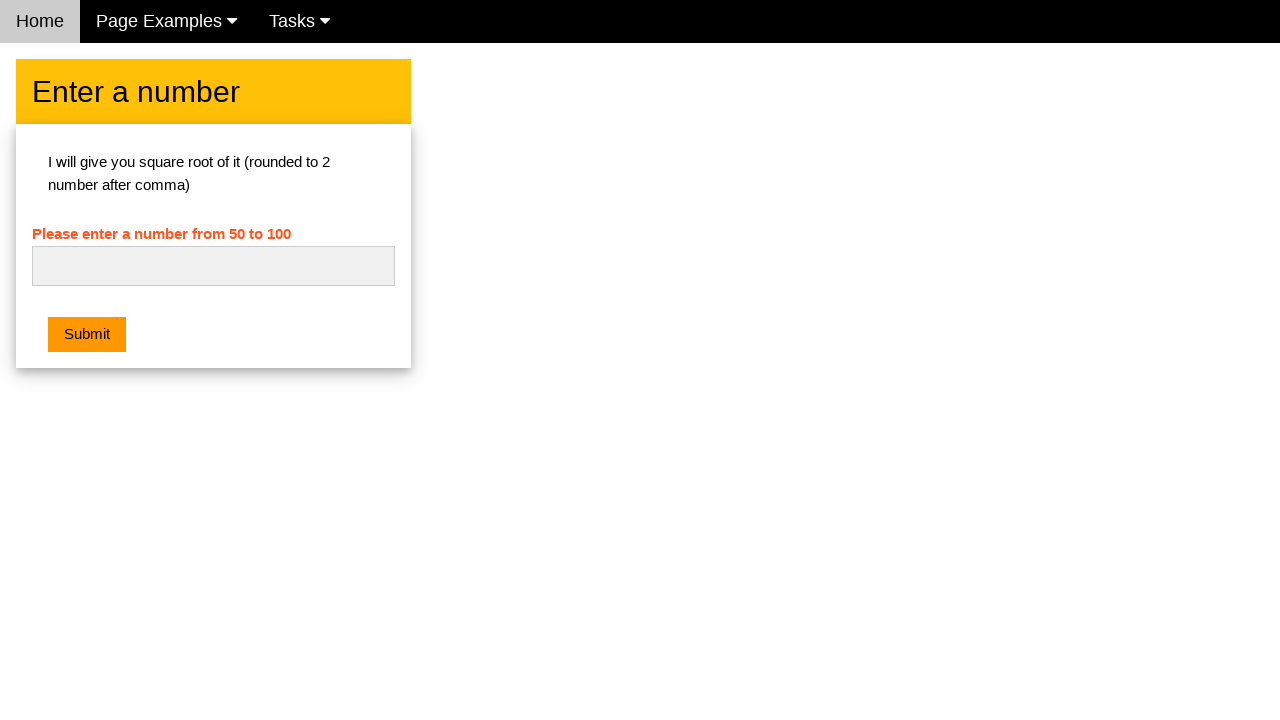

Navigated to number entry form page
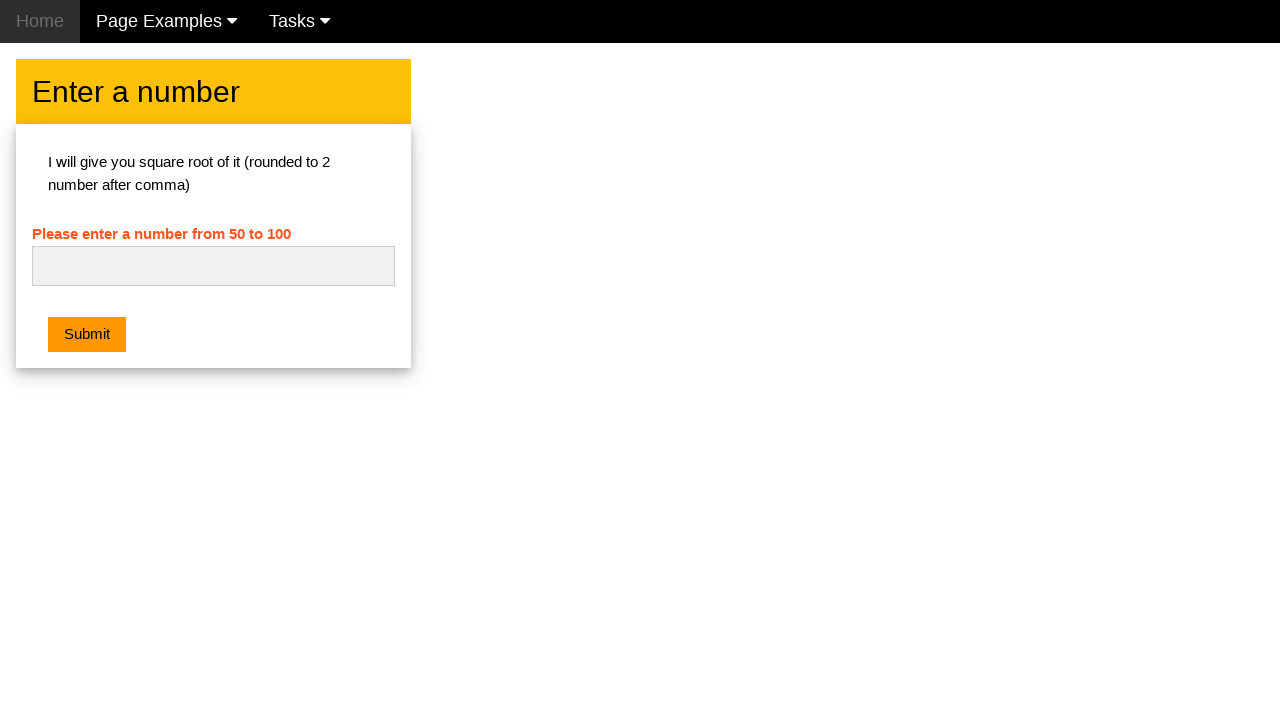

Entered 101 (too big number) into the number field on #numb
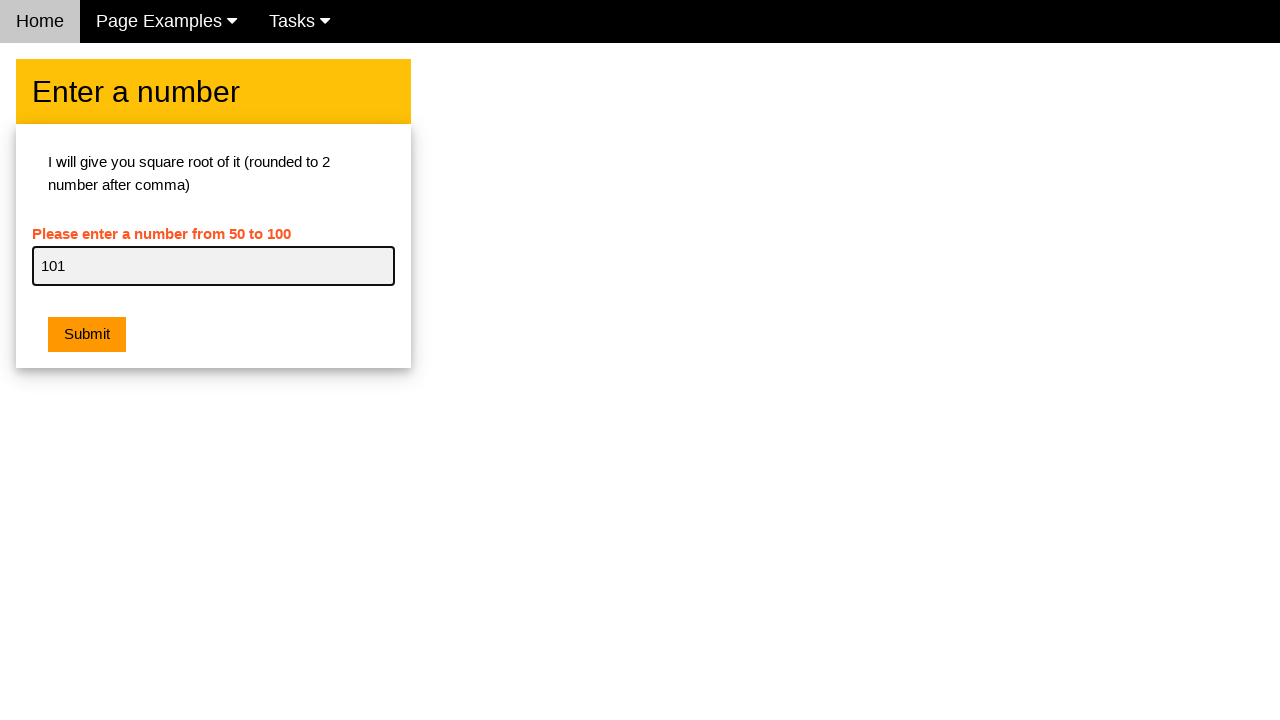

Clicked the submit button at (87, 335) on .w3-btn
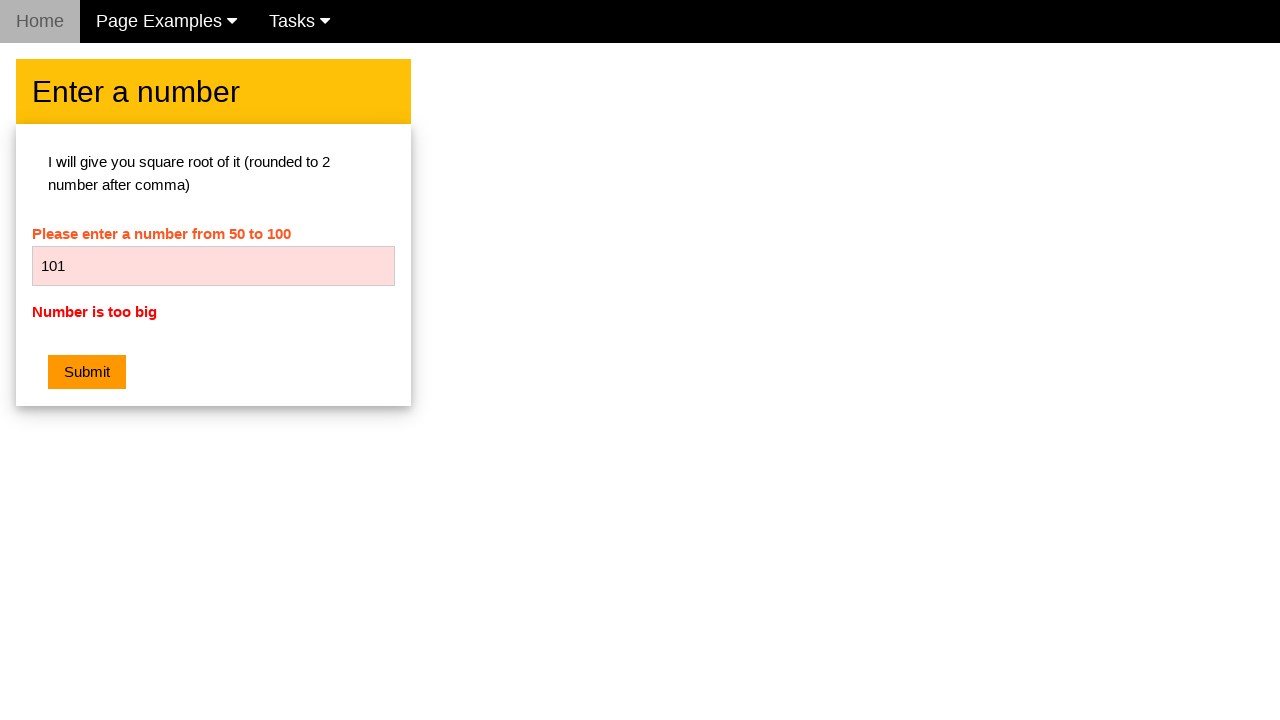

Located the error message element
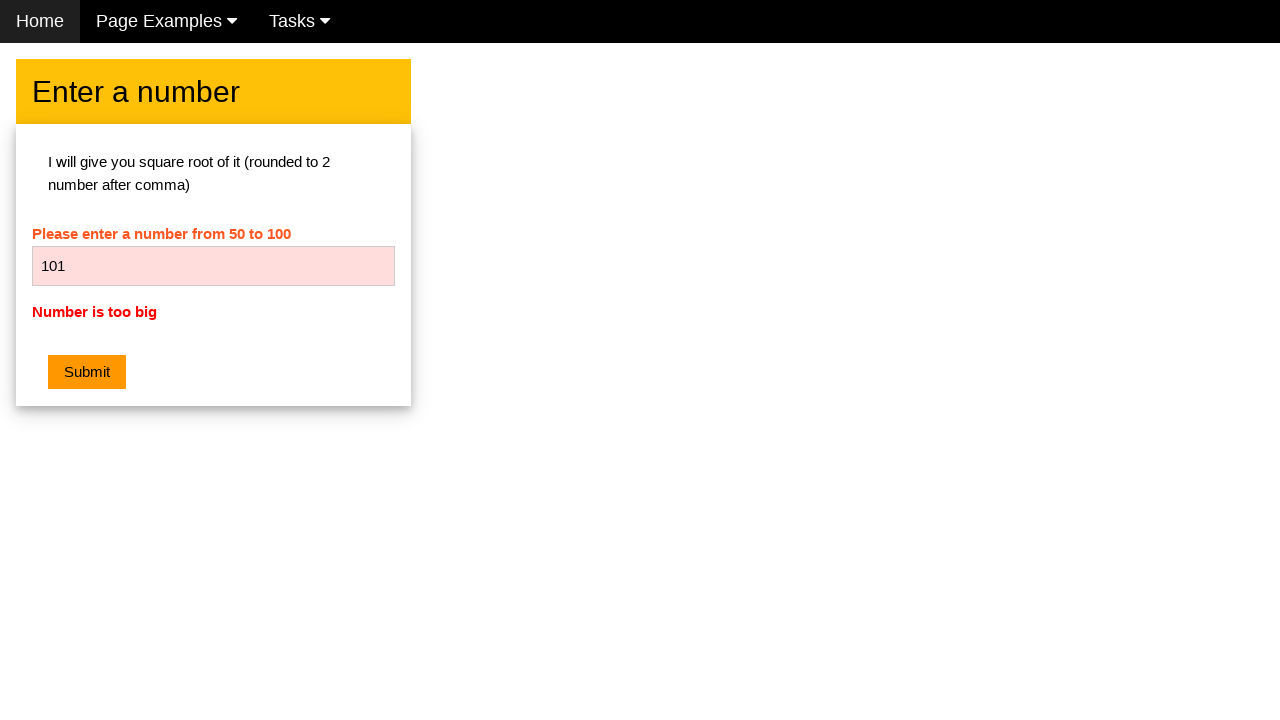

Verified error message displays 'Number is too big'
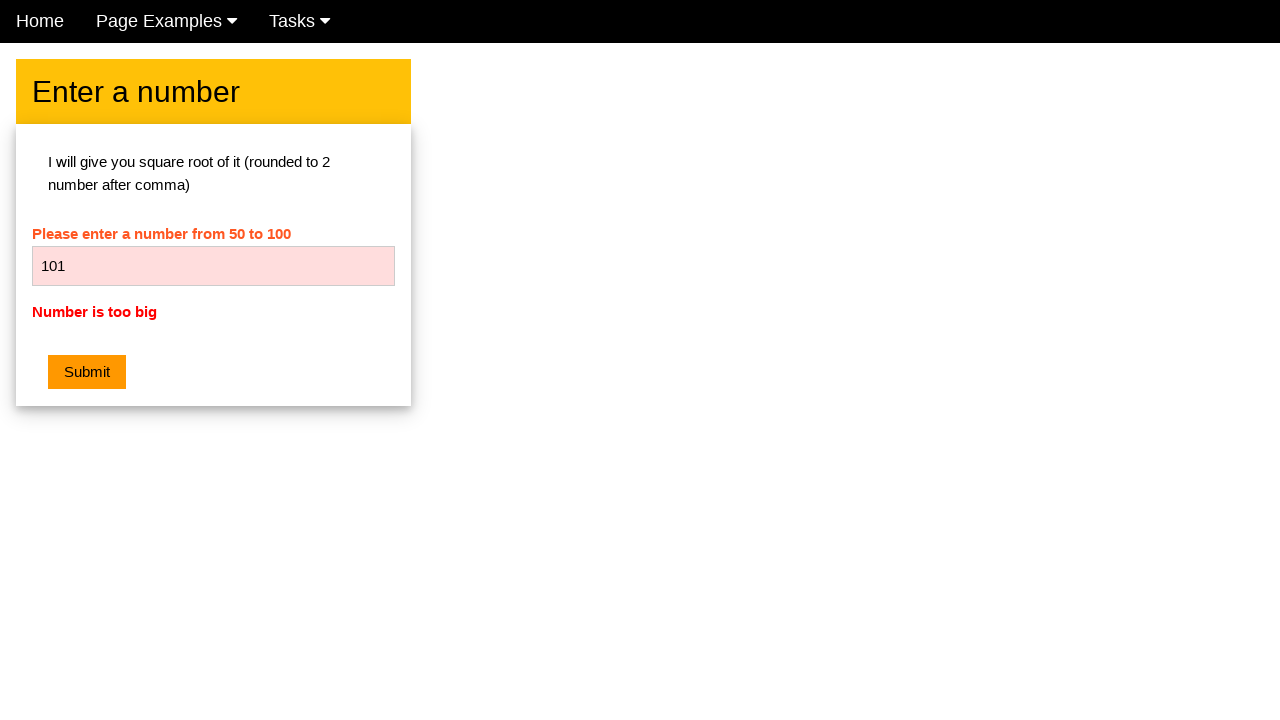

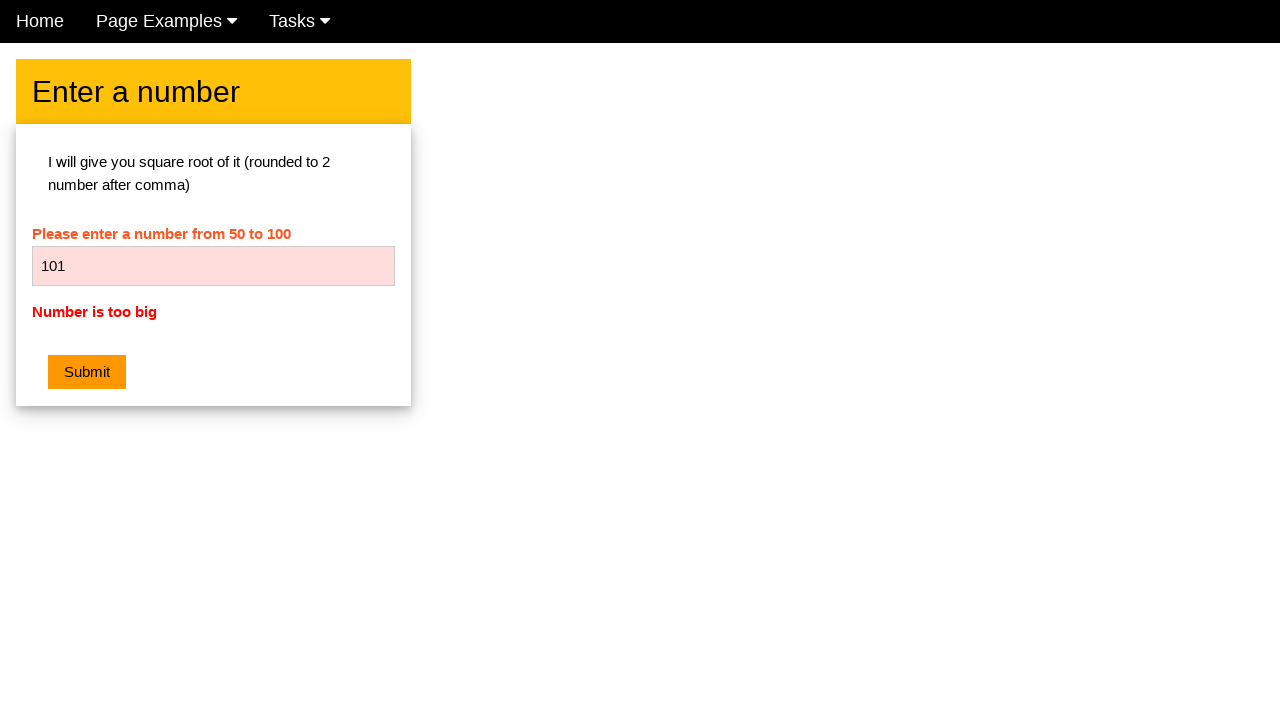